Tests the Text Box form on demoqa.com by filling in name, email, current address, and permanent address fields, then submitting and verifying the output displays the entered data correctly.

Starting URL: https://demoqa.com/

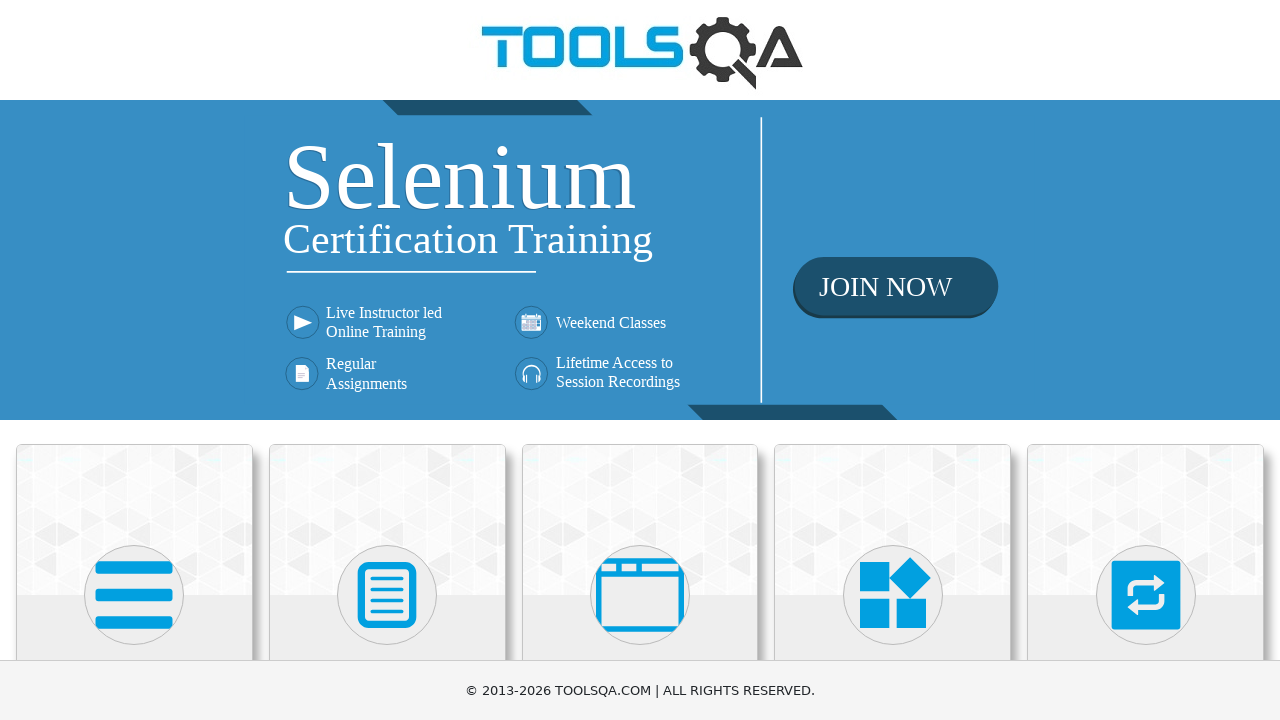

Clicked on Elements card on the homepage at (134, 520) on div.card:has-text('Elements')
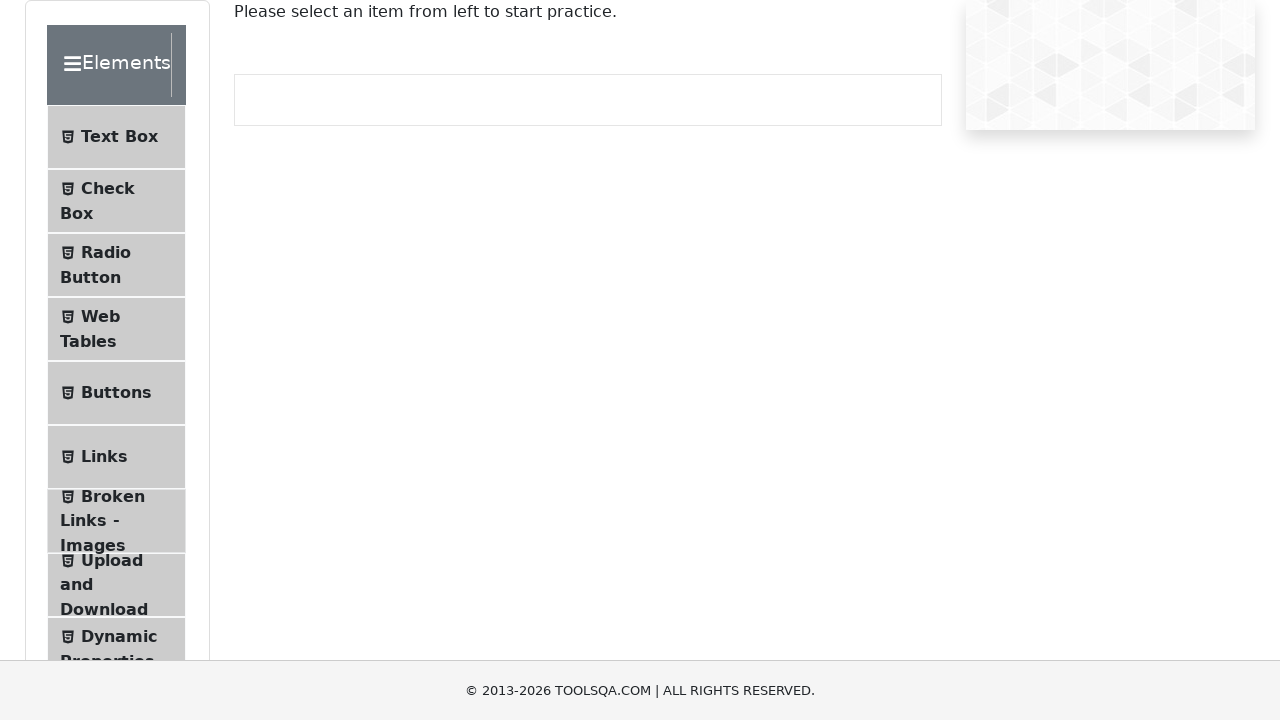

Clicked on Text Box menu item in the left sidebar at (119, 137) on span.text:has-text('Text Box')
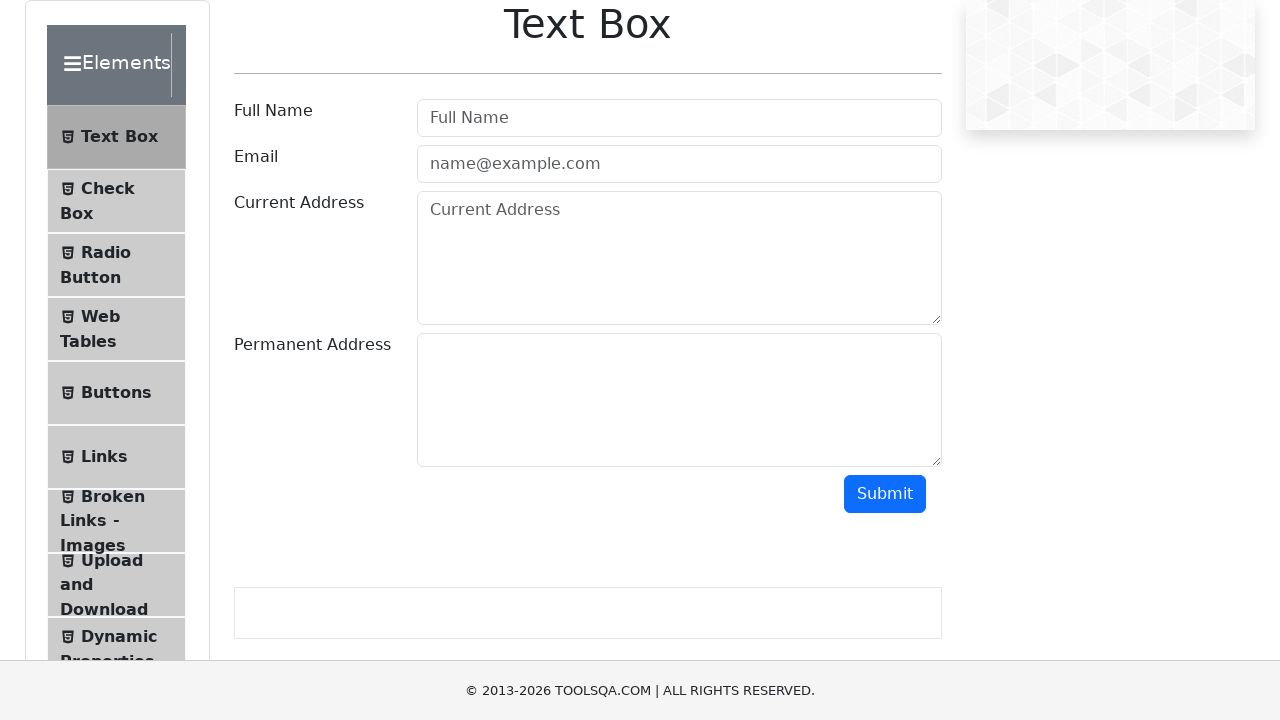

Filled name field with 'Петечка Петров' on #userName
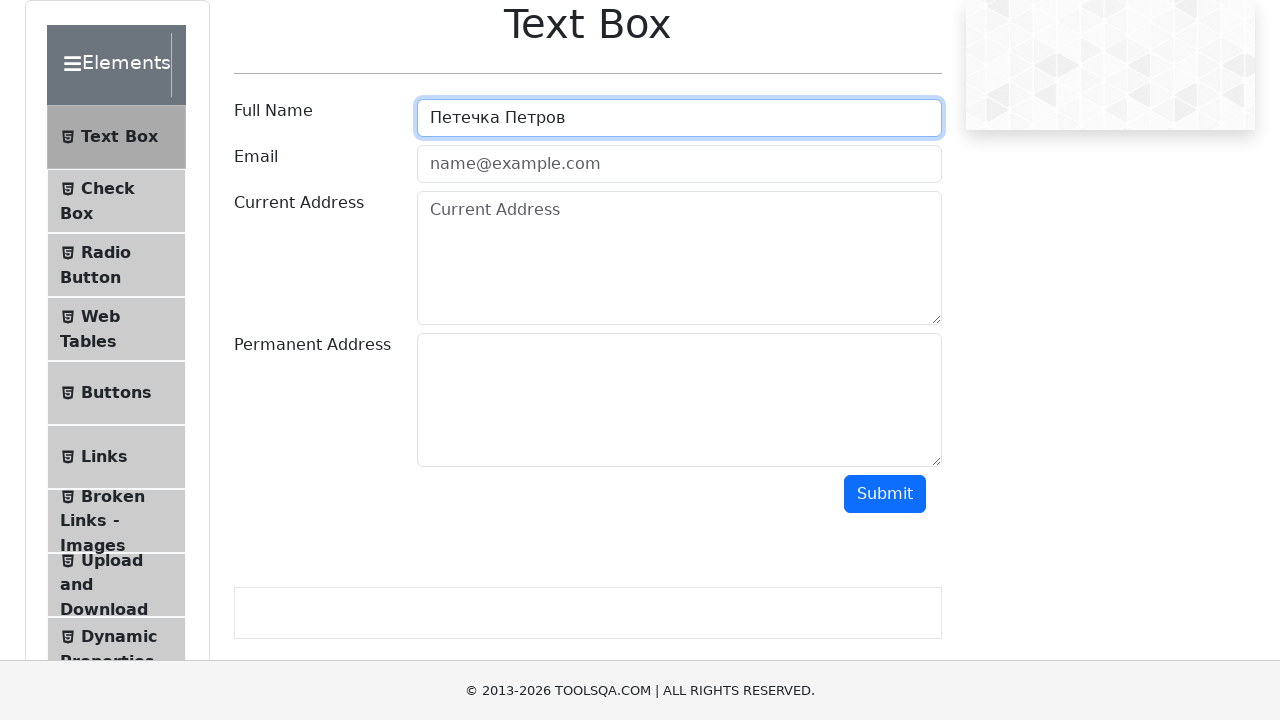

Filled email field with 'petya@test.com' on #userEmail
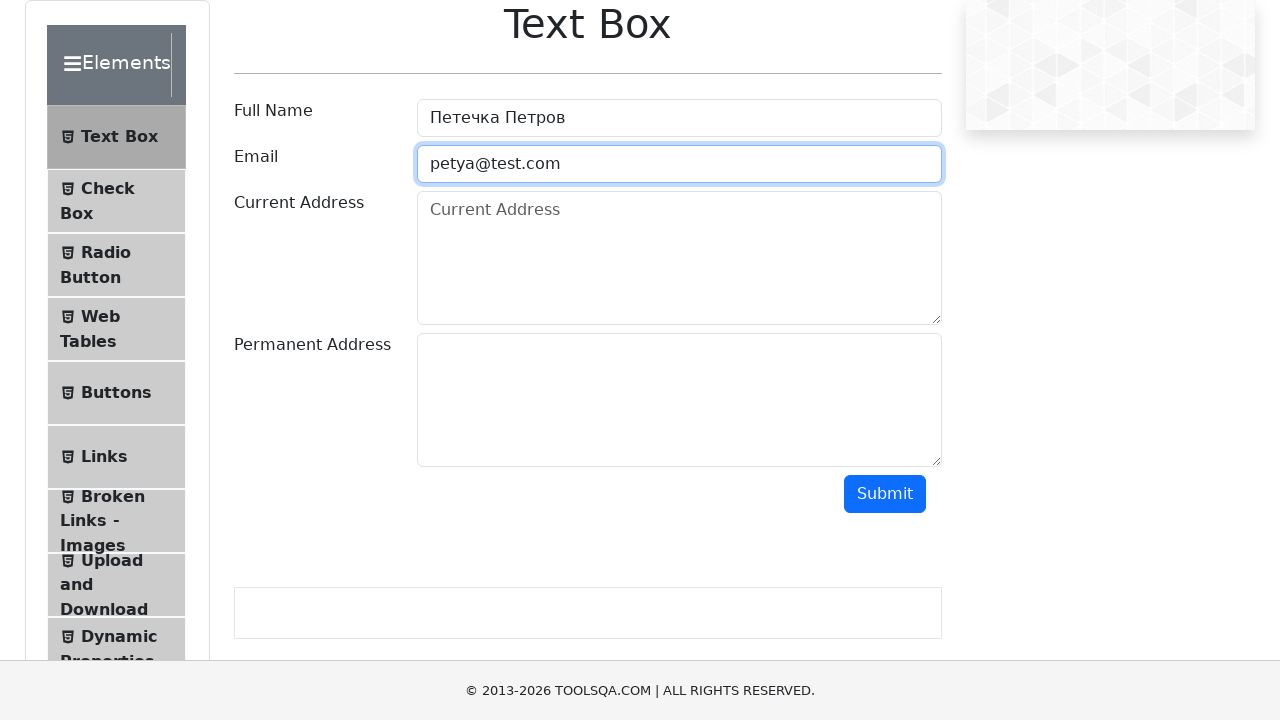

Filled current address field with 'Алматы' on #currentAddress
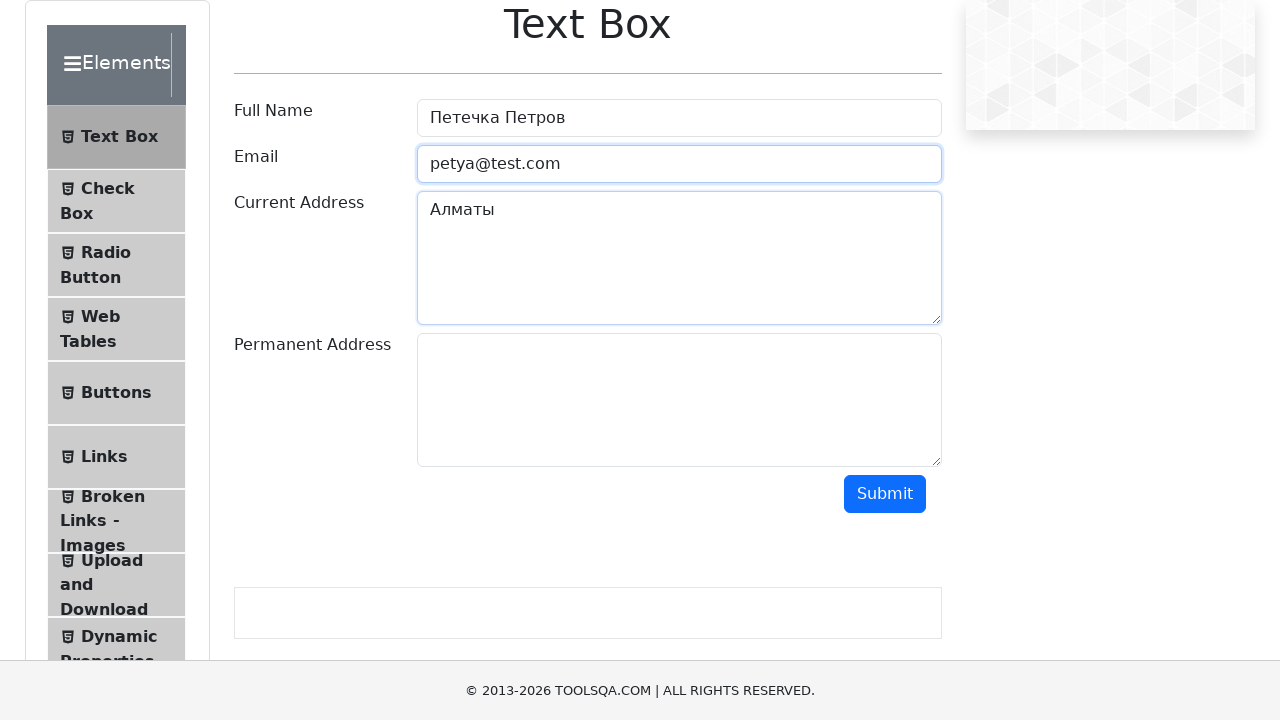

Filled permanent address field with 'Москва' on #permanentAddress
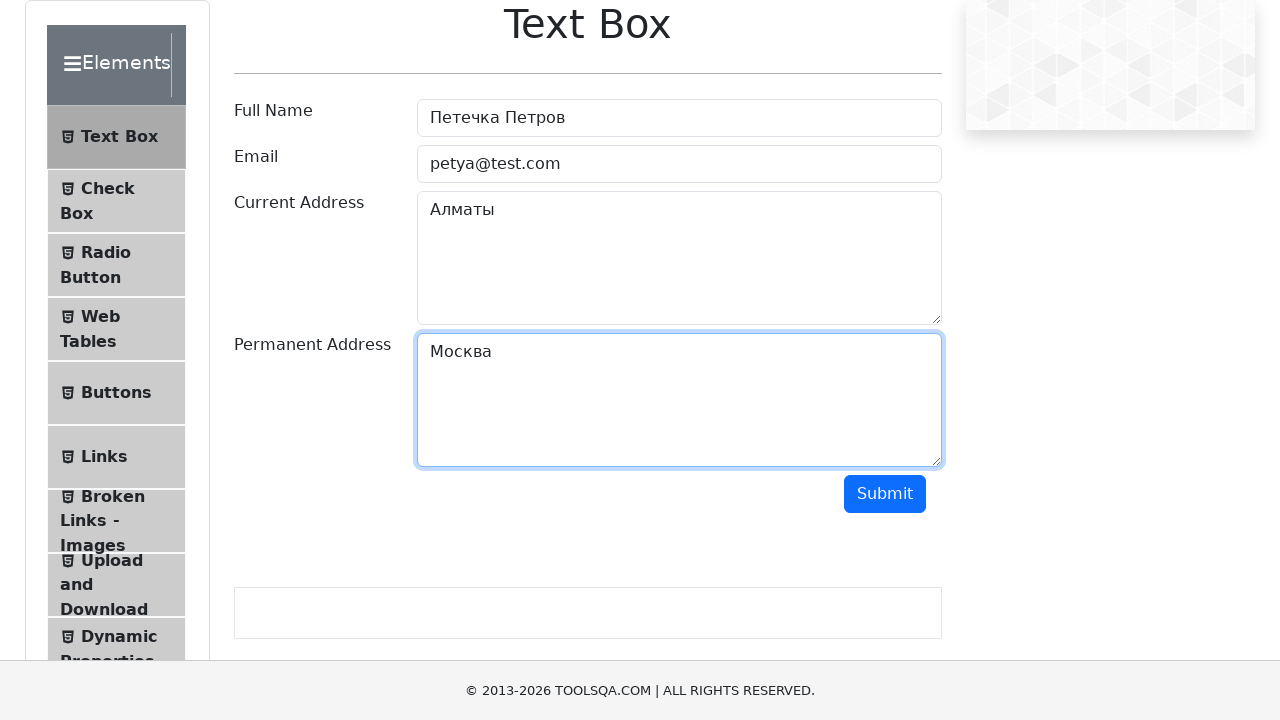

Clicked submit button to submit the form at (885, 494) on #submit
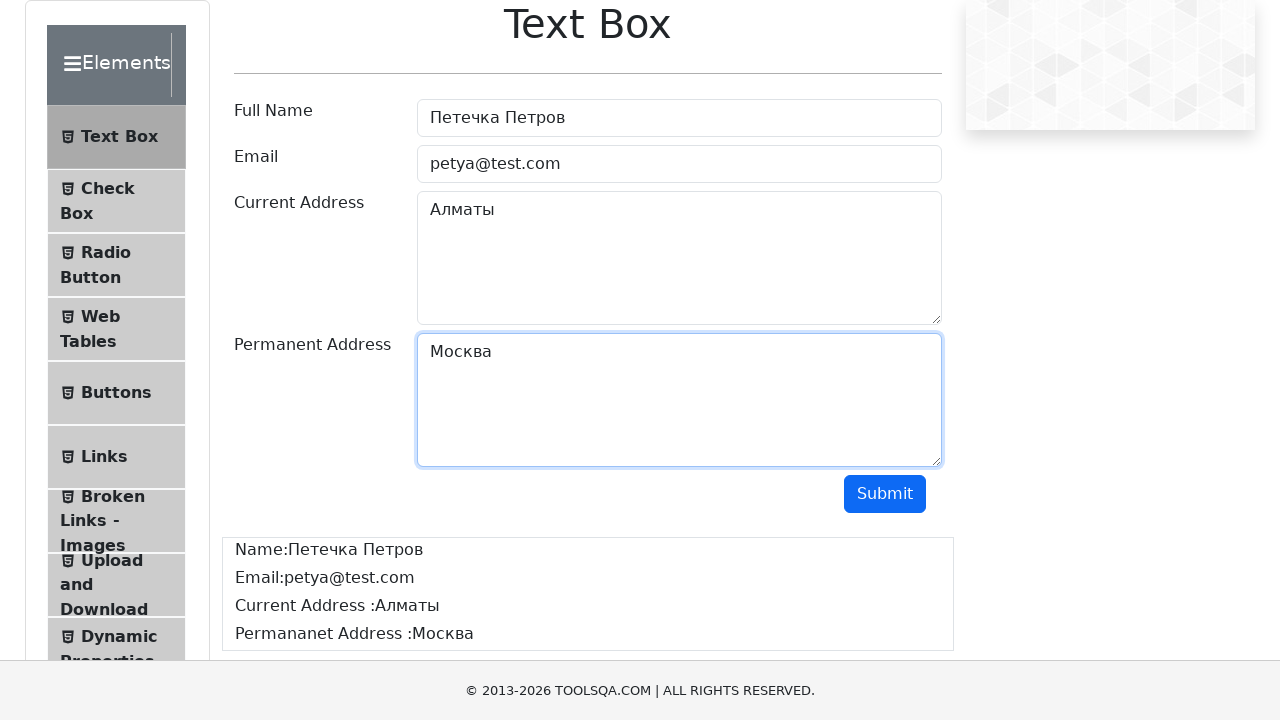

Waited for output section to be visible
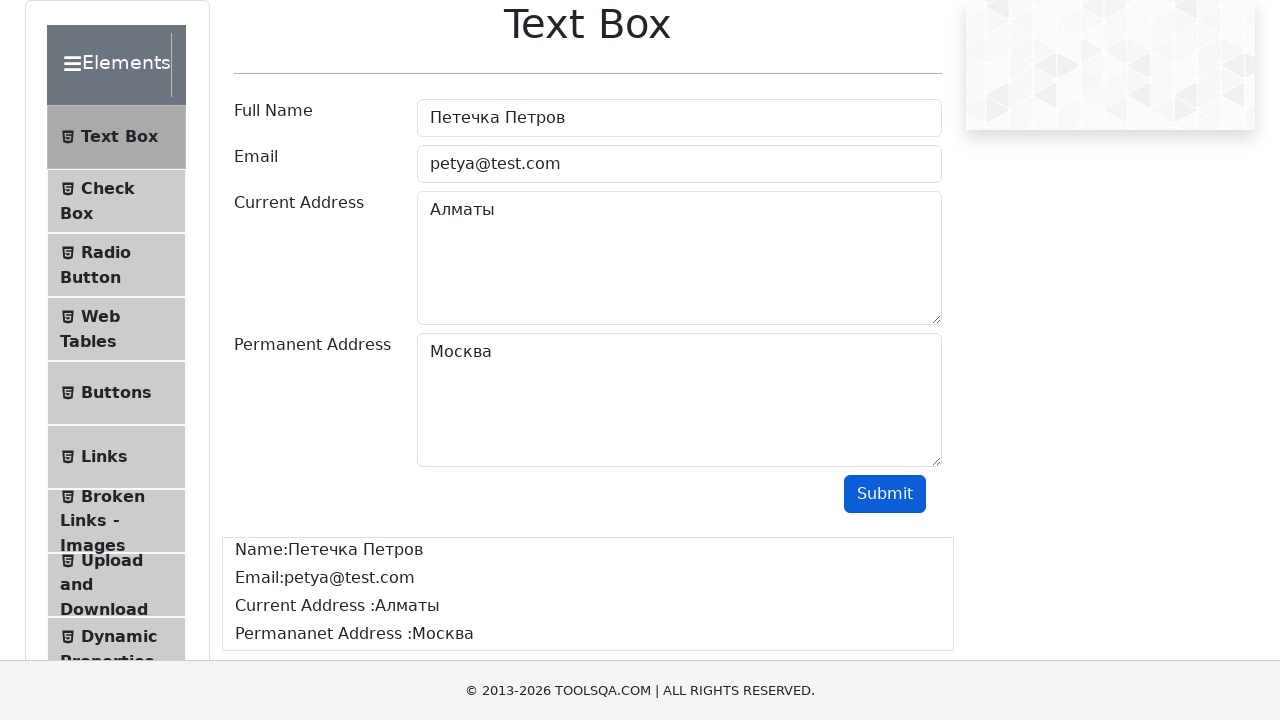

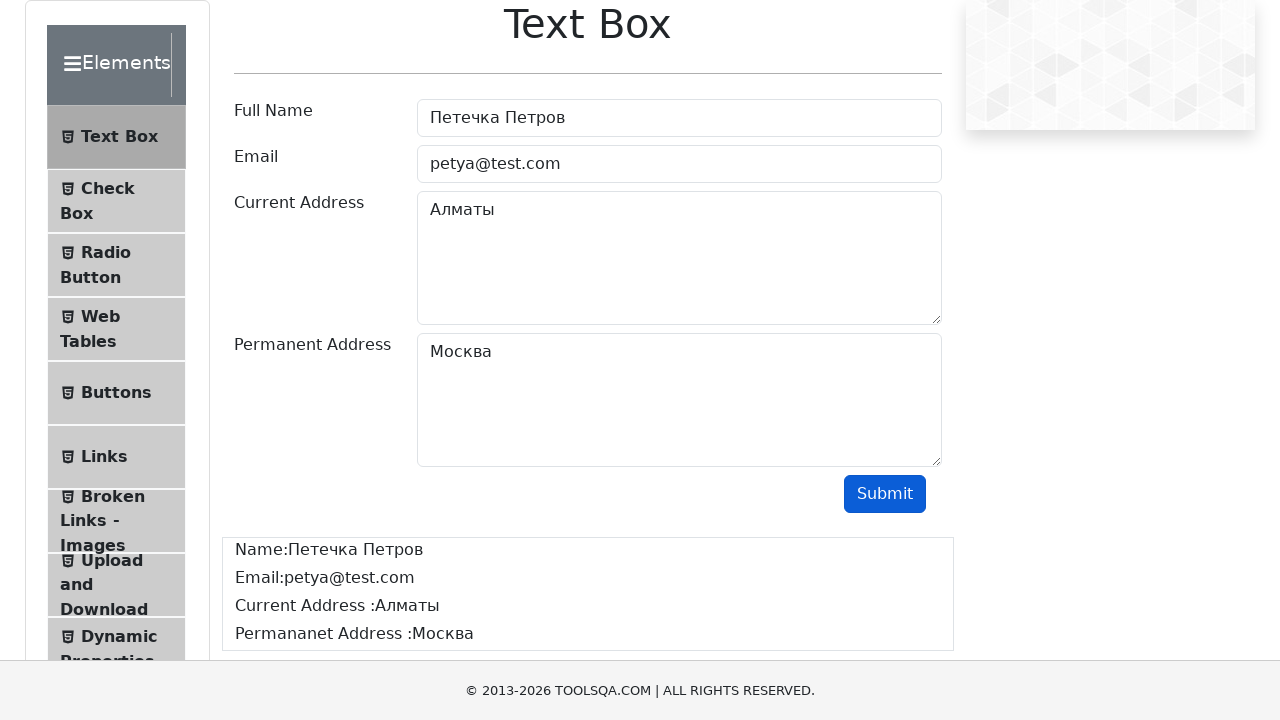